Tests a verification flow by clicking a verify button and checking that a success message appears on the page.

Starting URL: http://suninjuly.github.io/wait1.html

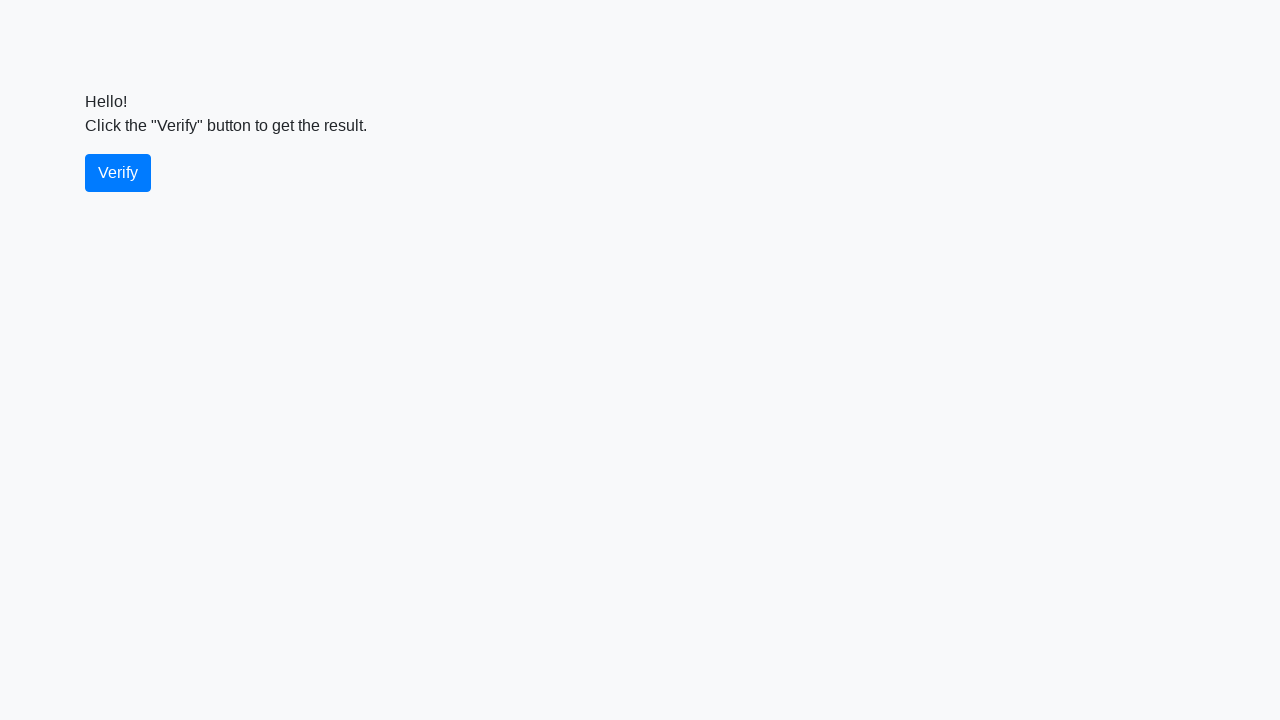

Clicked the verify button at (118, 173) on #verify
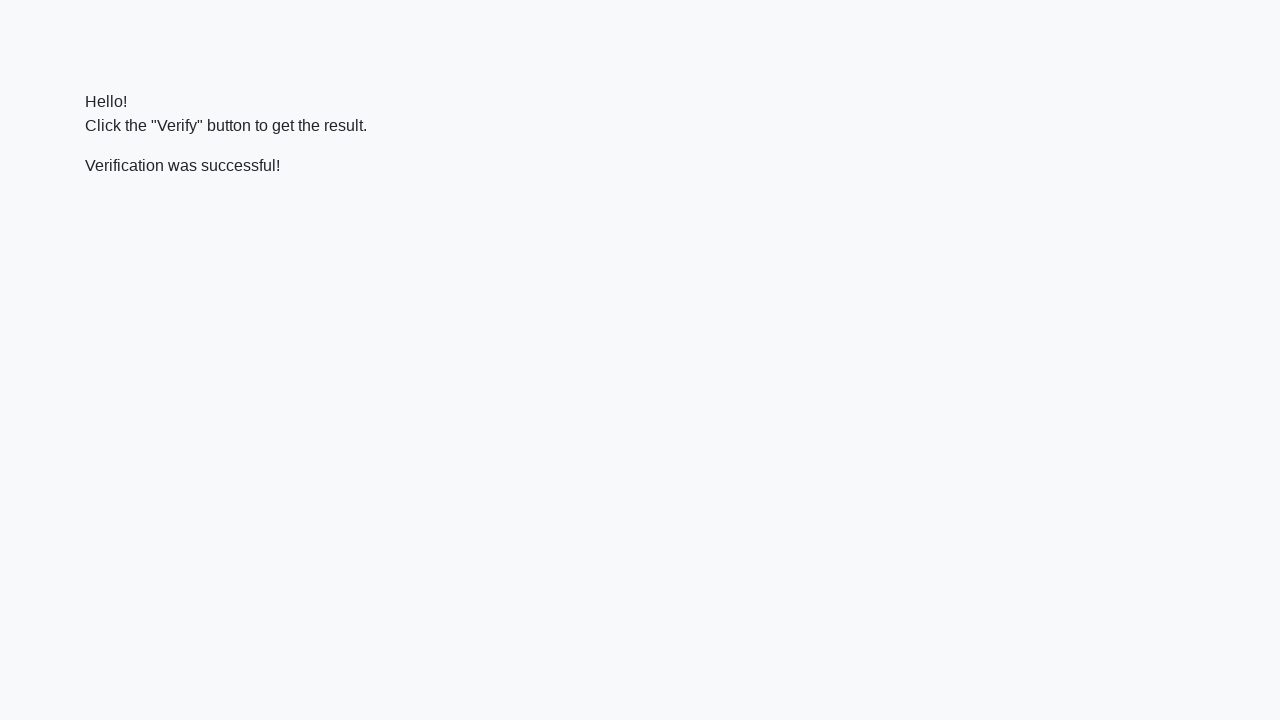

Waited for success message to appear
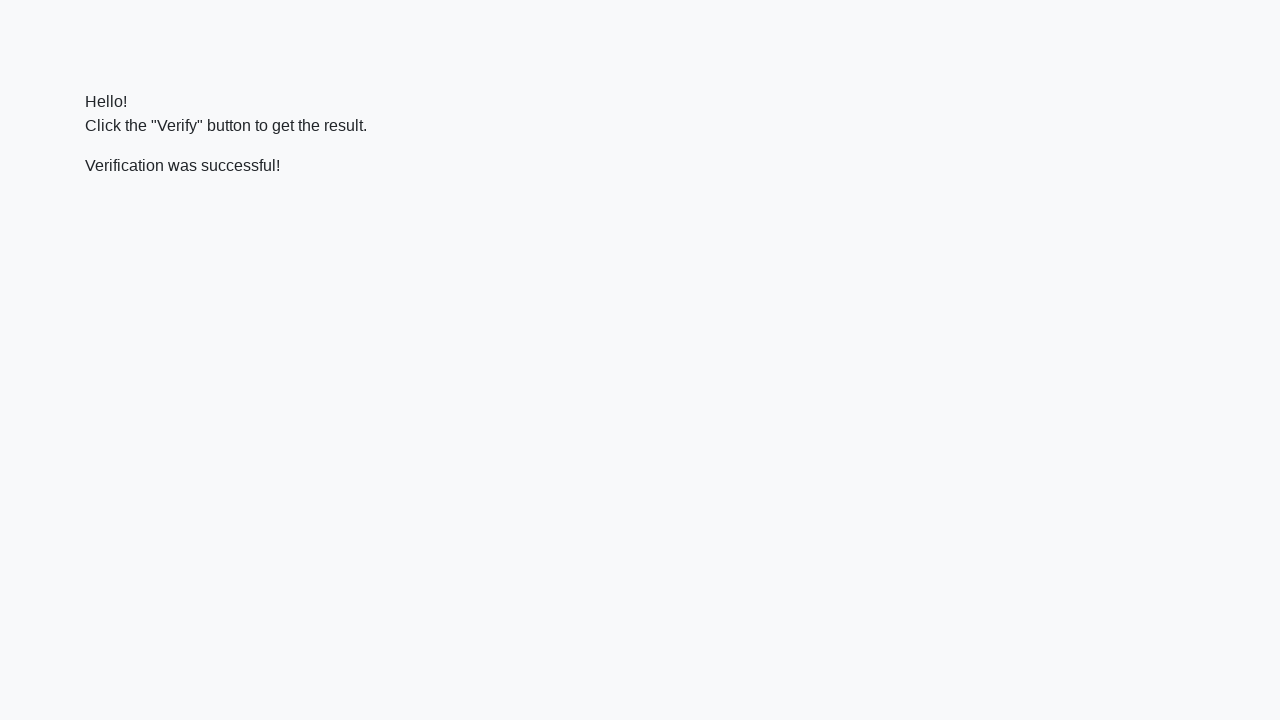

Verified success message contains 'successful'
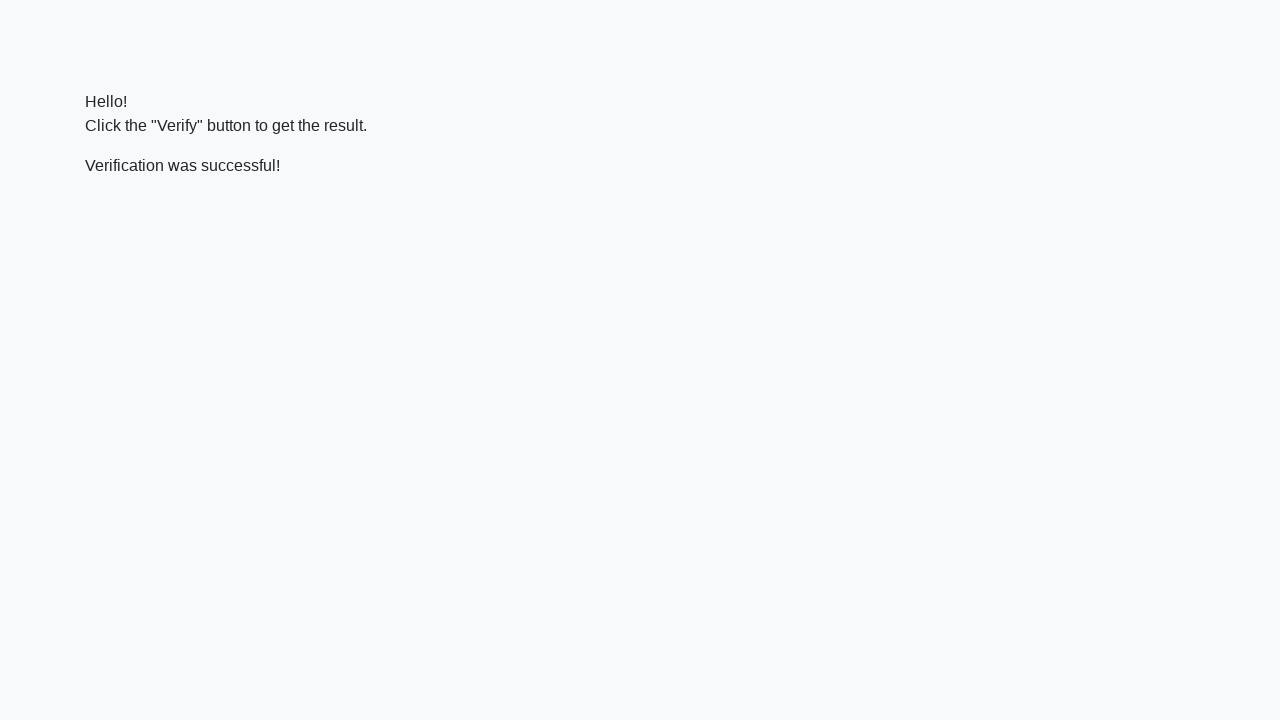

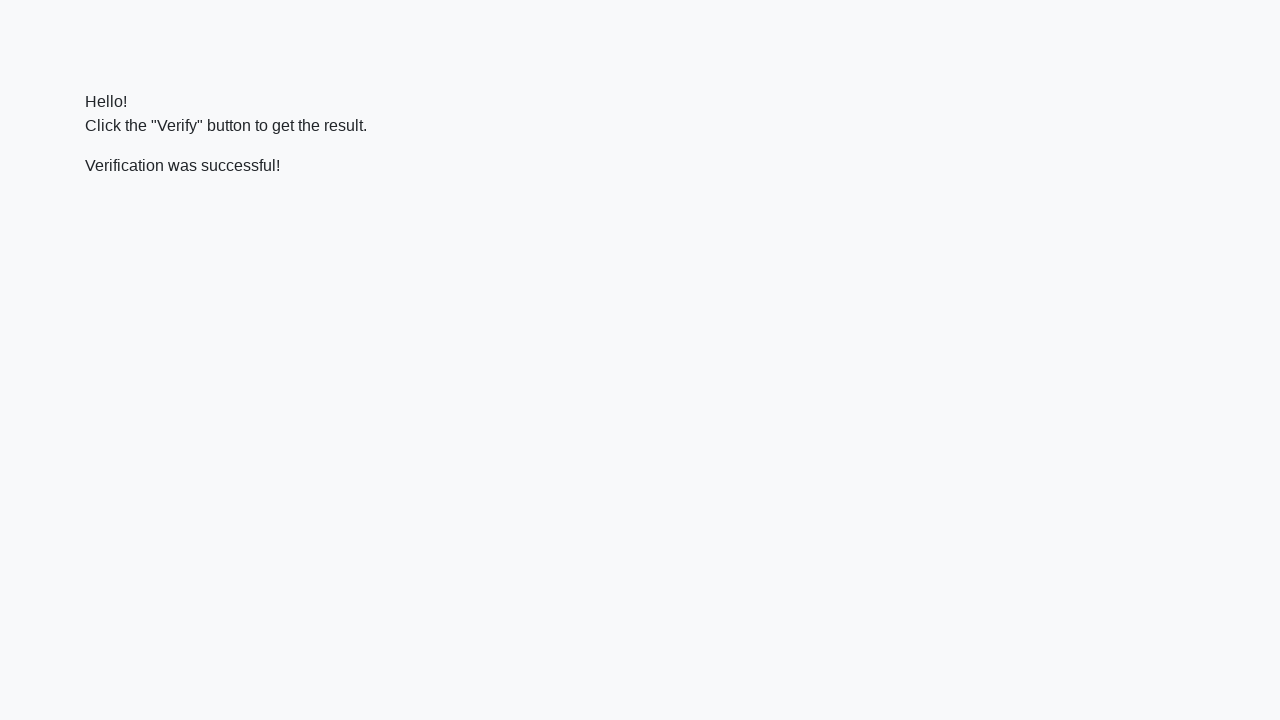